Tests that clicking the Email column header sorts the email addresses in ascending alphabetical order

Starting URL: http://the-internet.herokuapp.com/tables

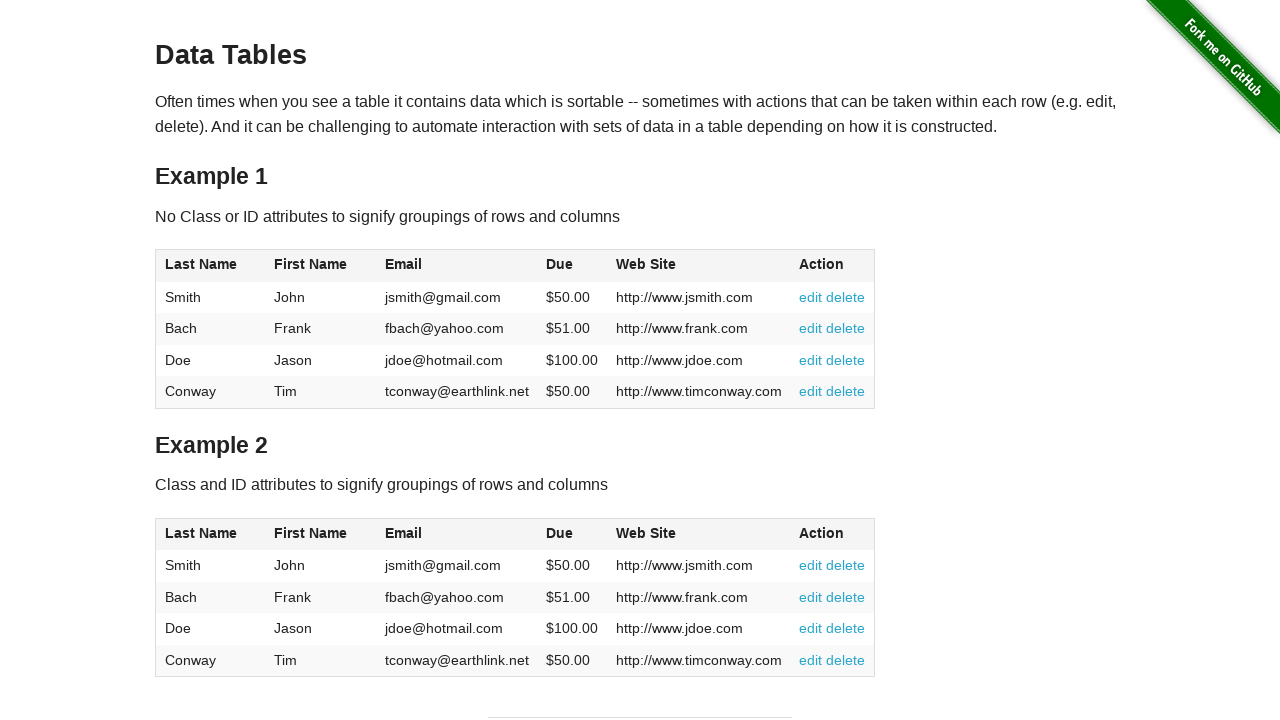

Clicked Email column header to sort in ascending order at (457, 266) on #table1 thead tr th:nth-of-type(3)
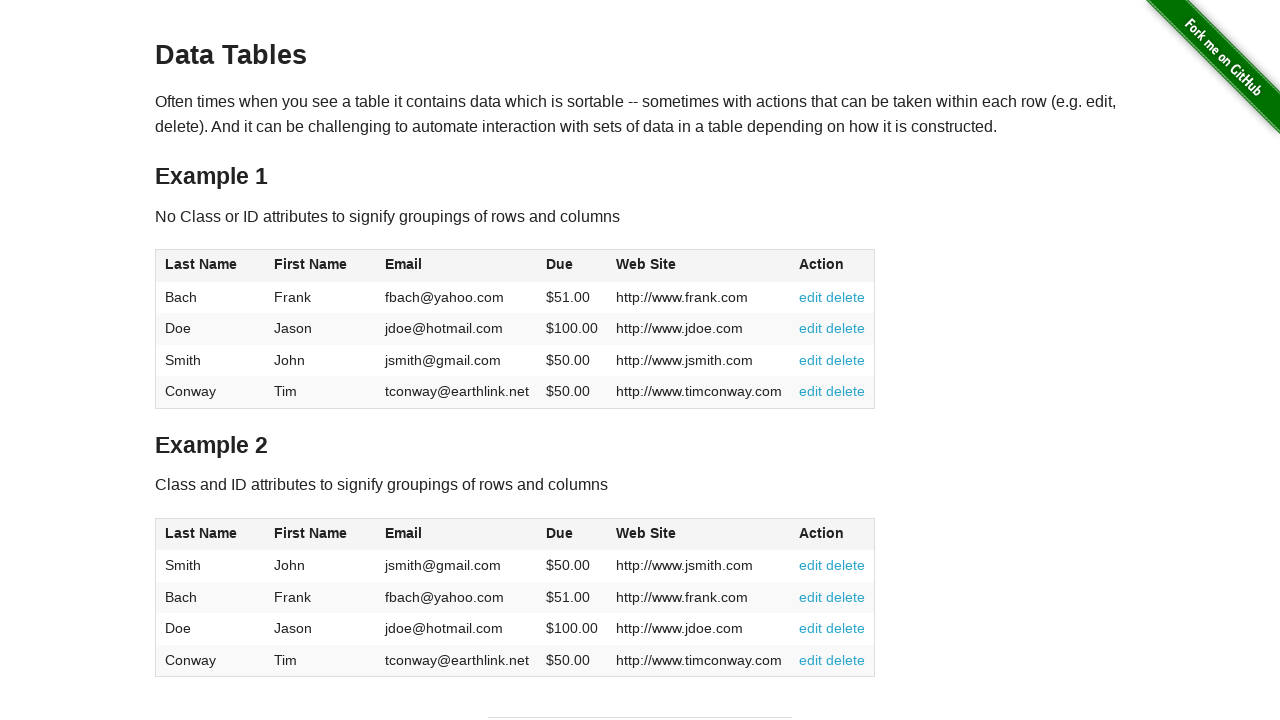

Table body email cells loaded after sorting
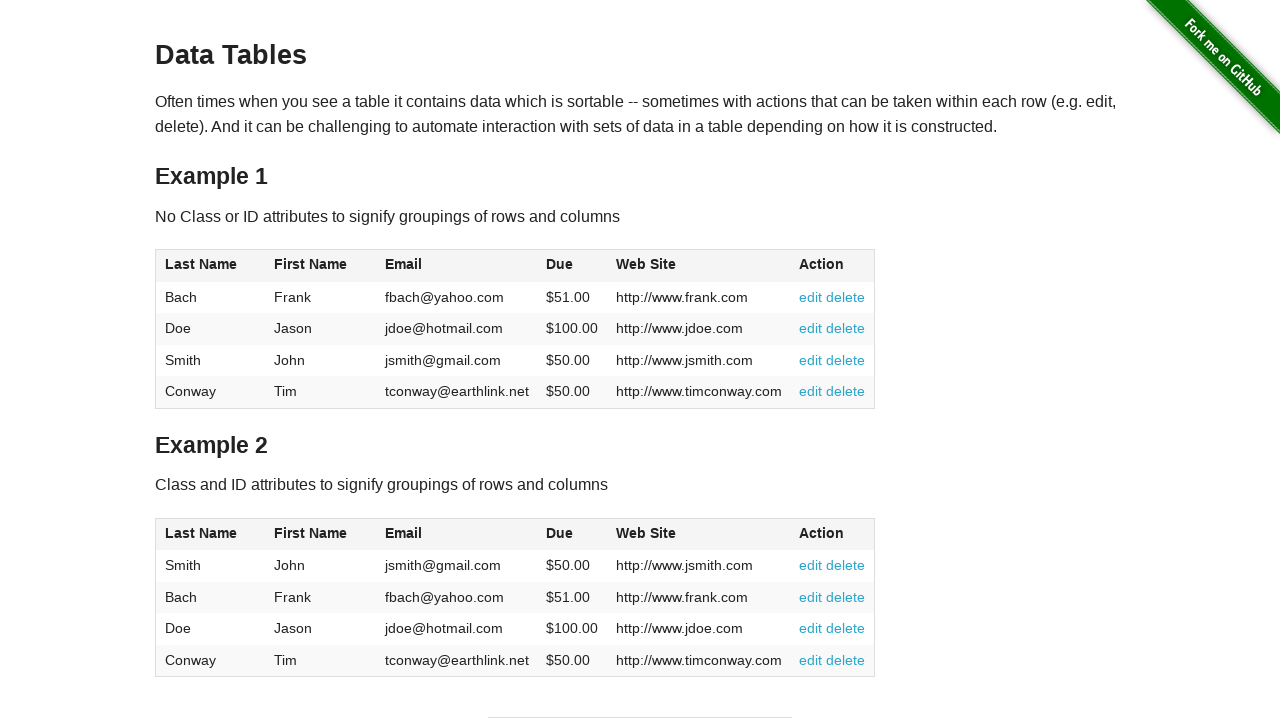

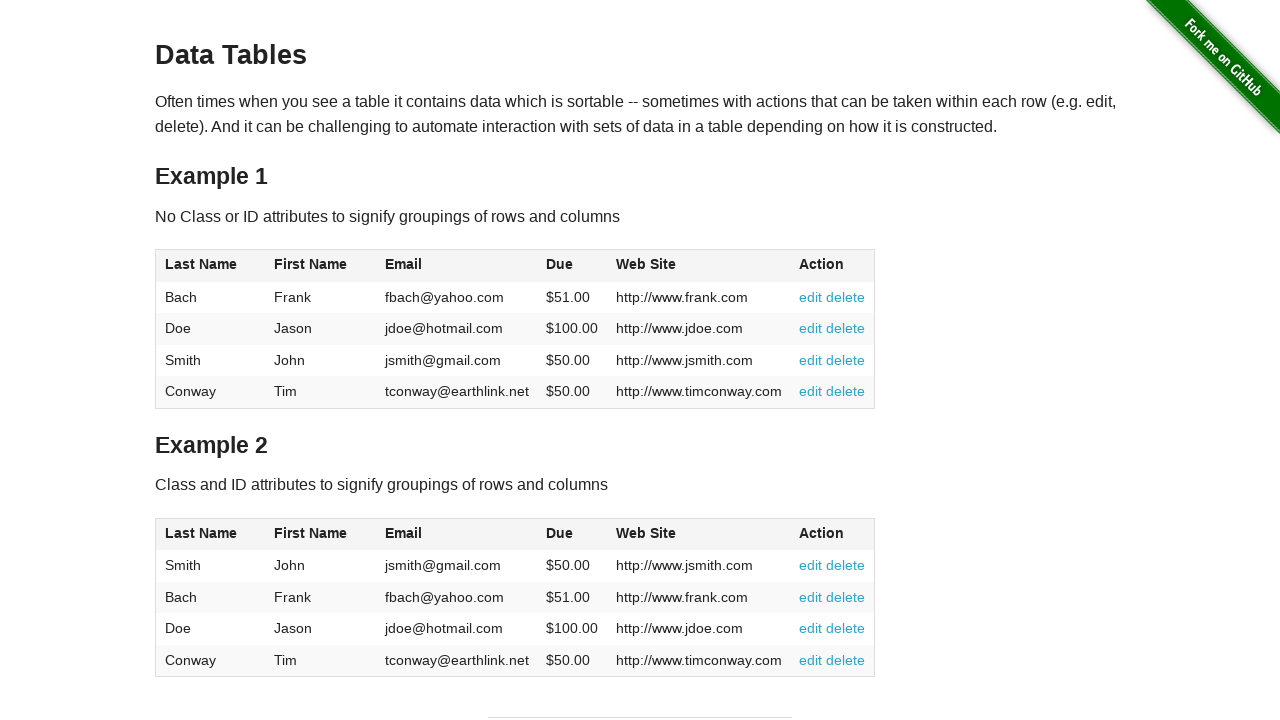